Tests window management by opening a link in a new window, switching between windows, and closing them

Starting URL: https://opensource-demo.orangehrmlive.com/

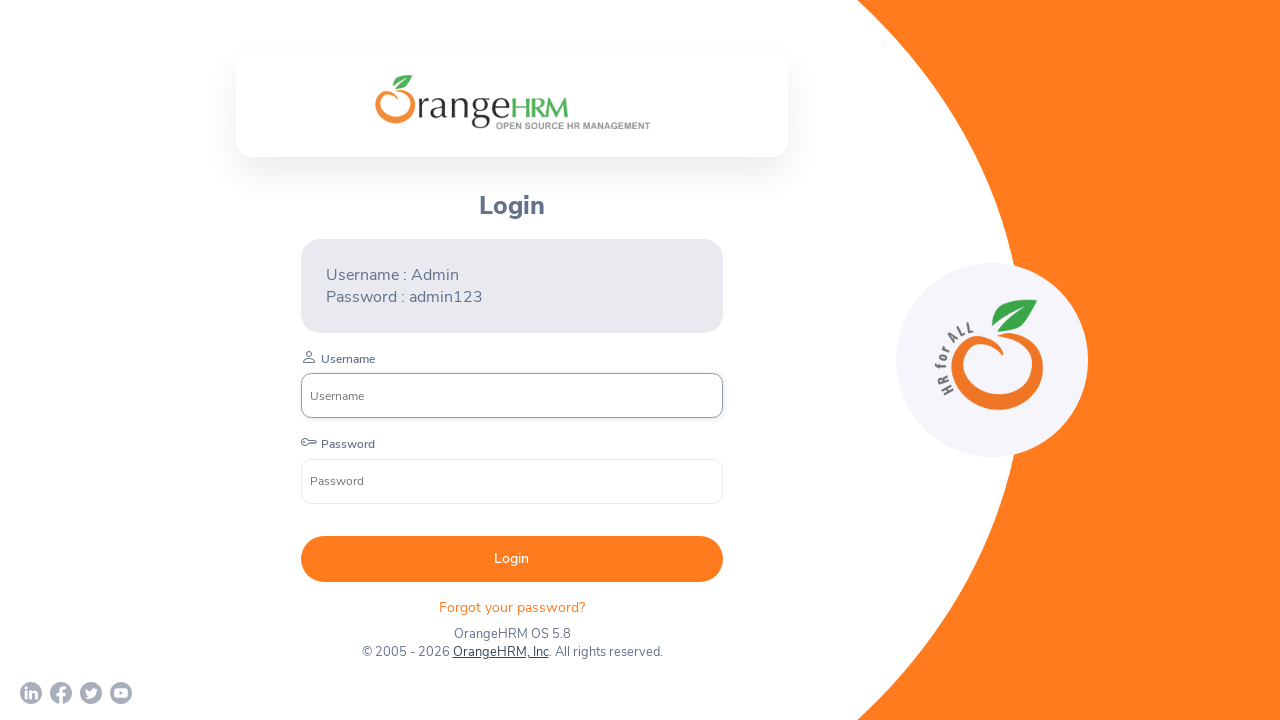

Clicked link containing 'OrangeHRMInc' which opens in new window at (121, 693) on xpath=//a[contains(@href,'OrangeHRMInc')]
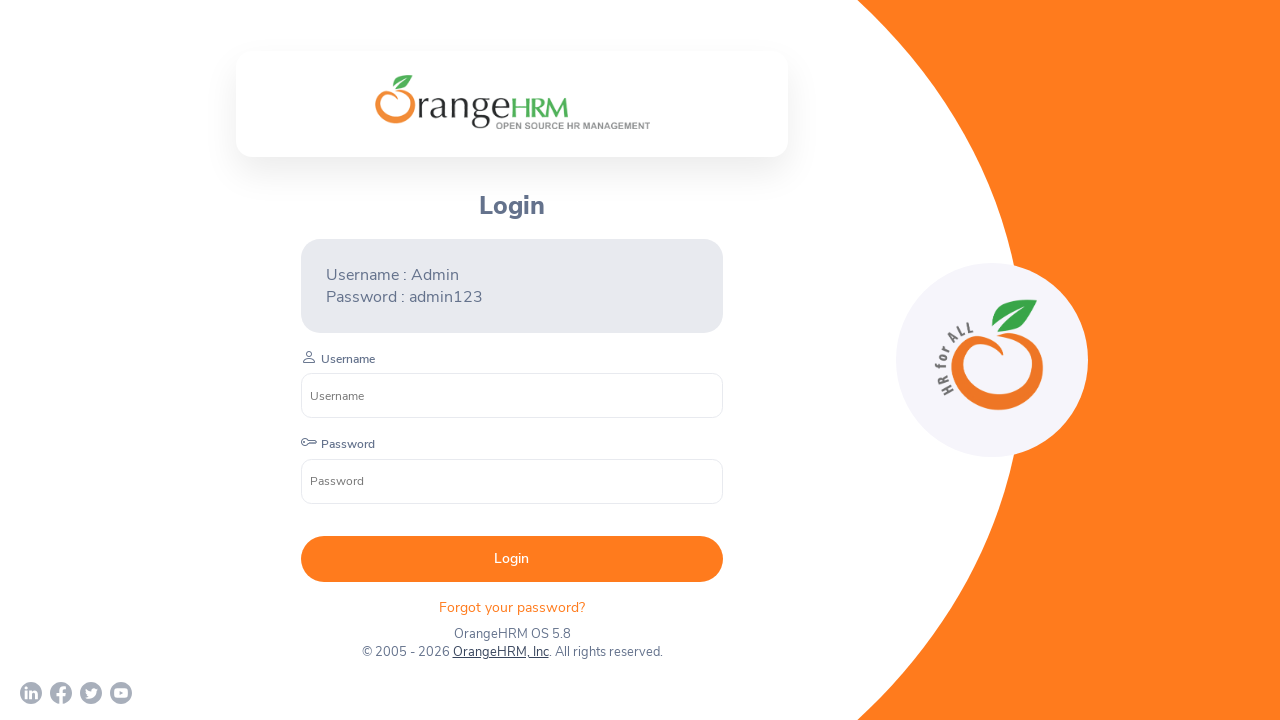

New window/tab opened and captured
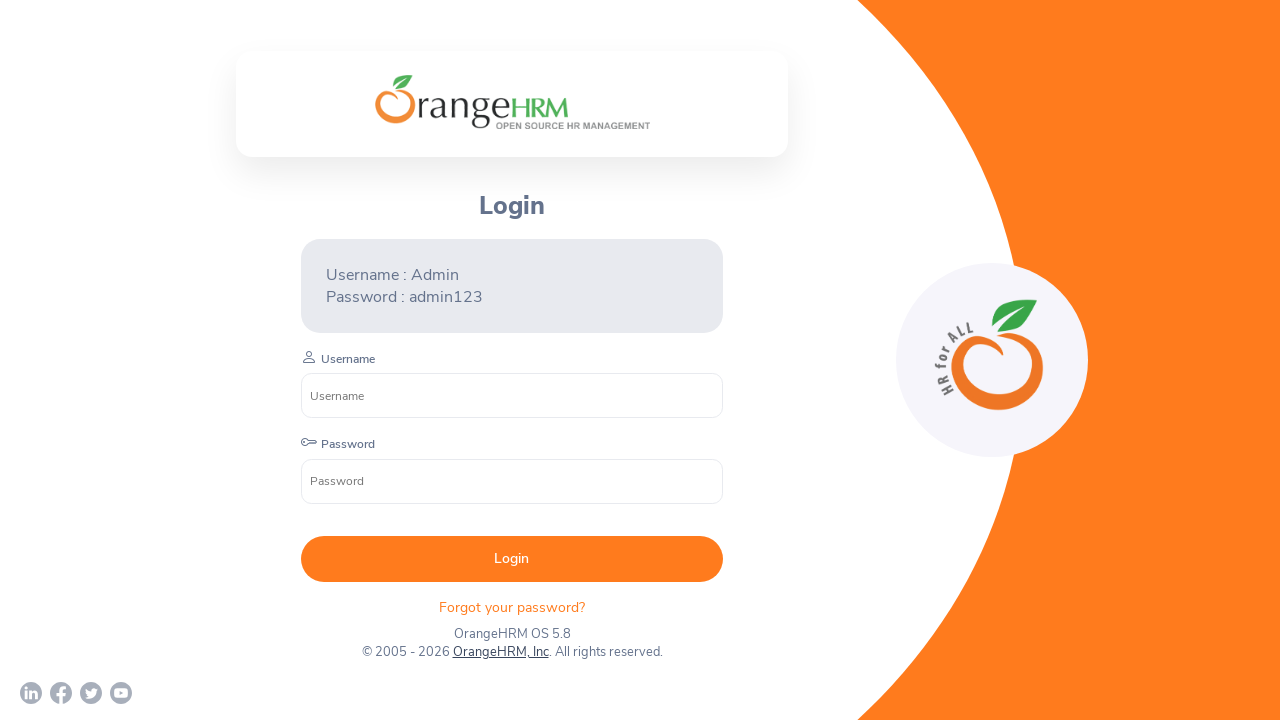

Closed the new window/tab
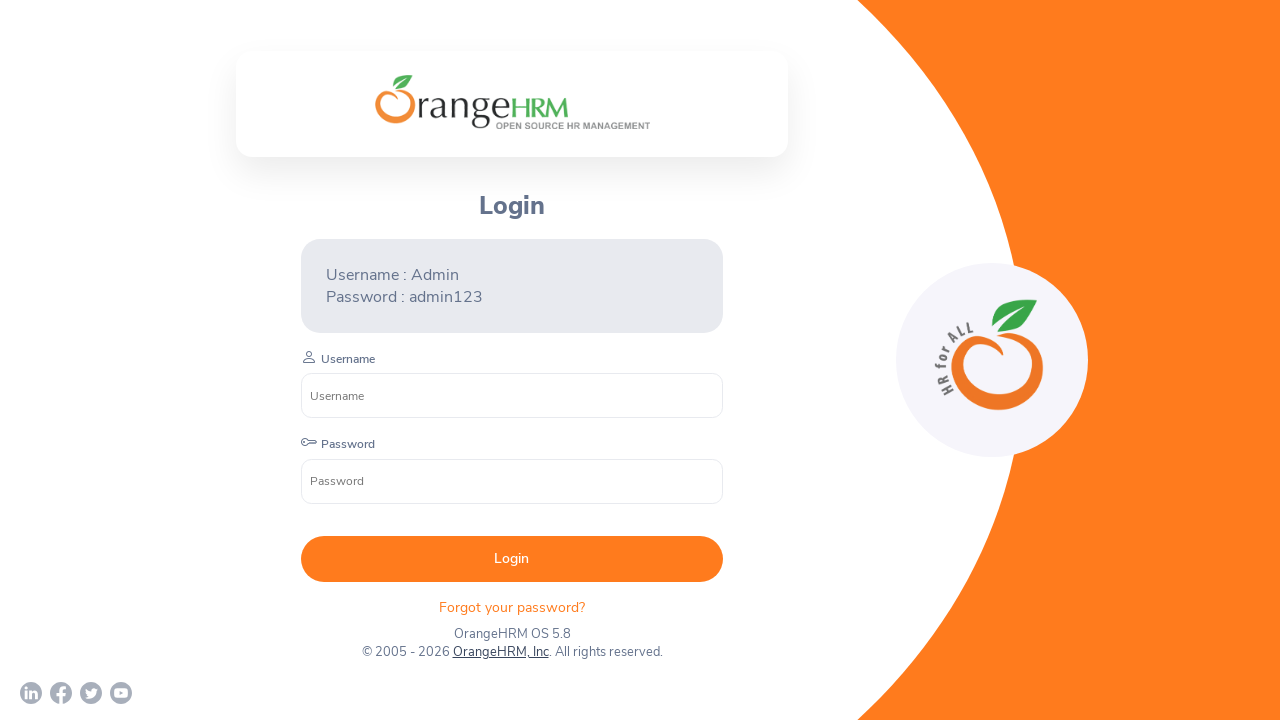

Verified original page remains active after closing new window
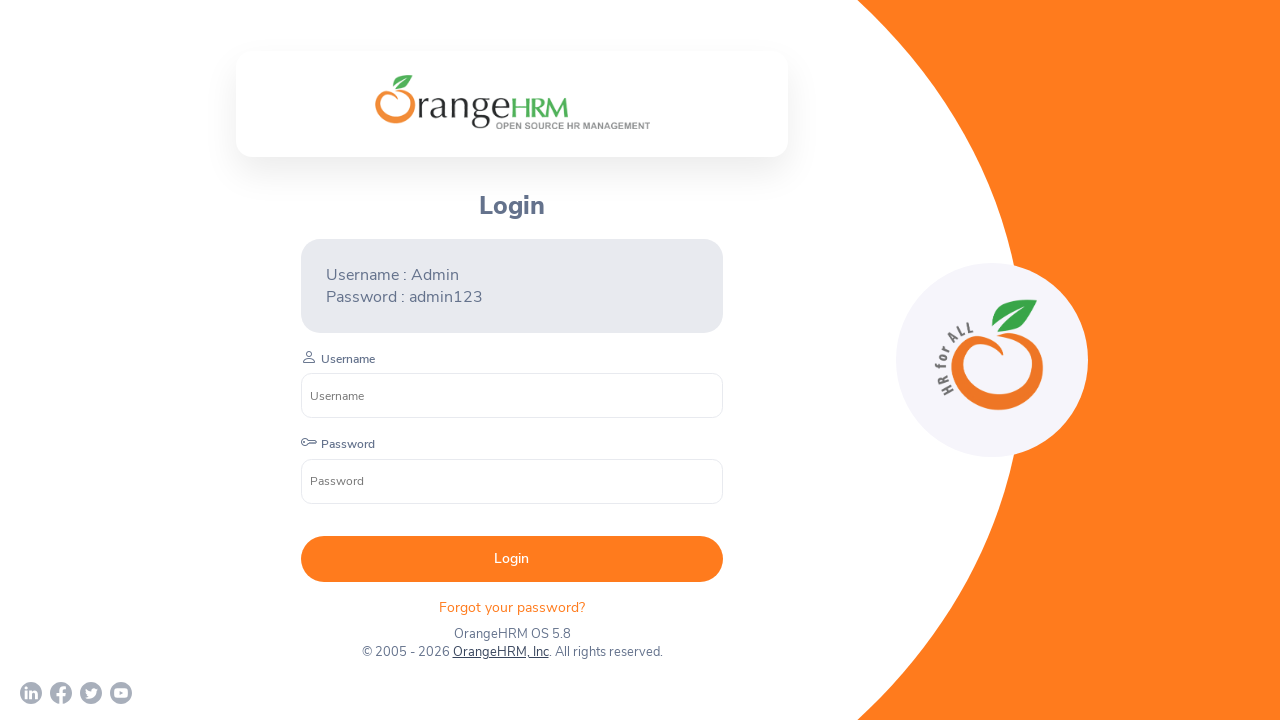

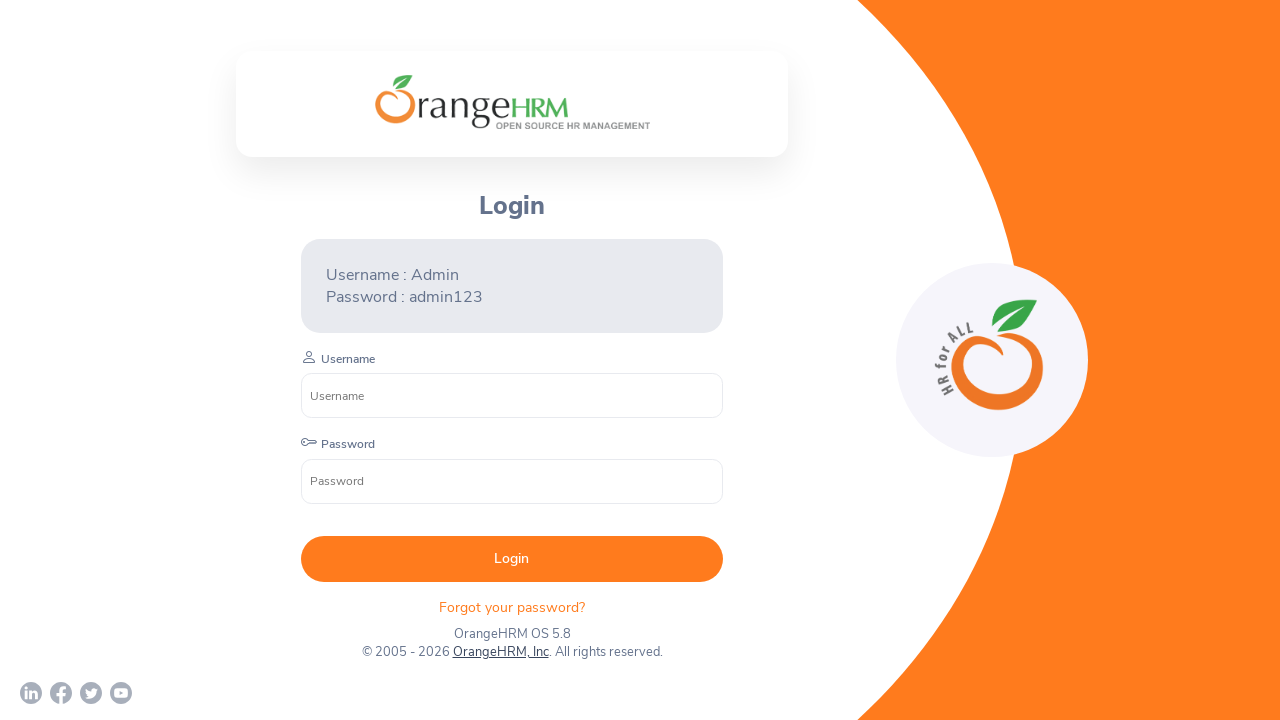